Tests hotel search functionality by entering a location and filling in the newsletter email field on a hotel booking website

Starting URL: https://hotel-testlab.coderslab.pl/en/

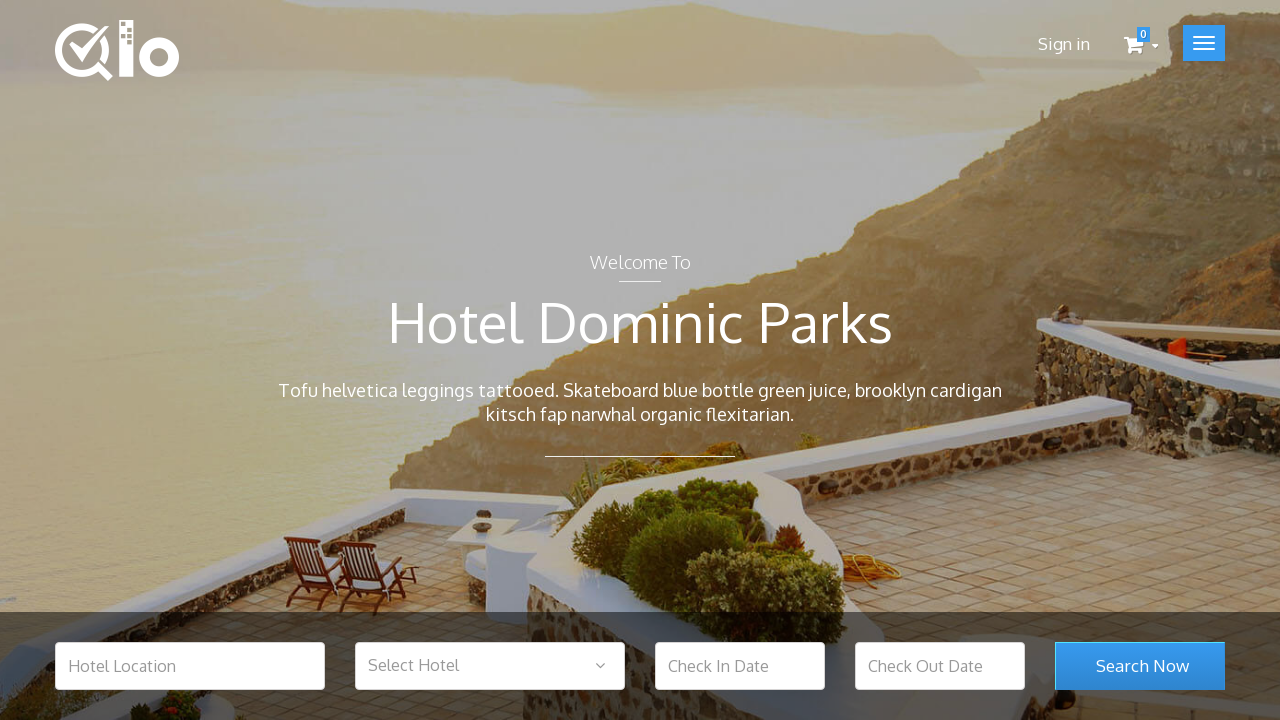

Filled hotel location field with 'Warsaw' on #hotel_location
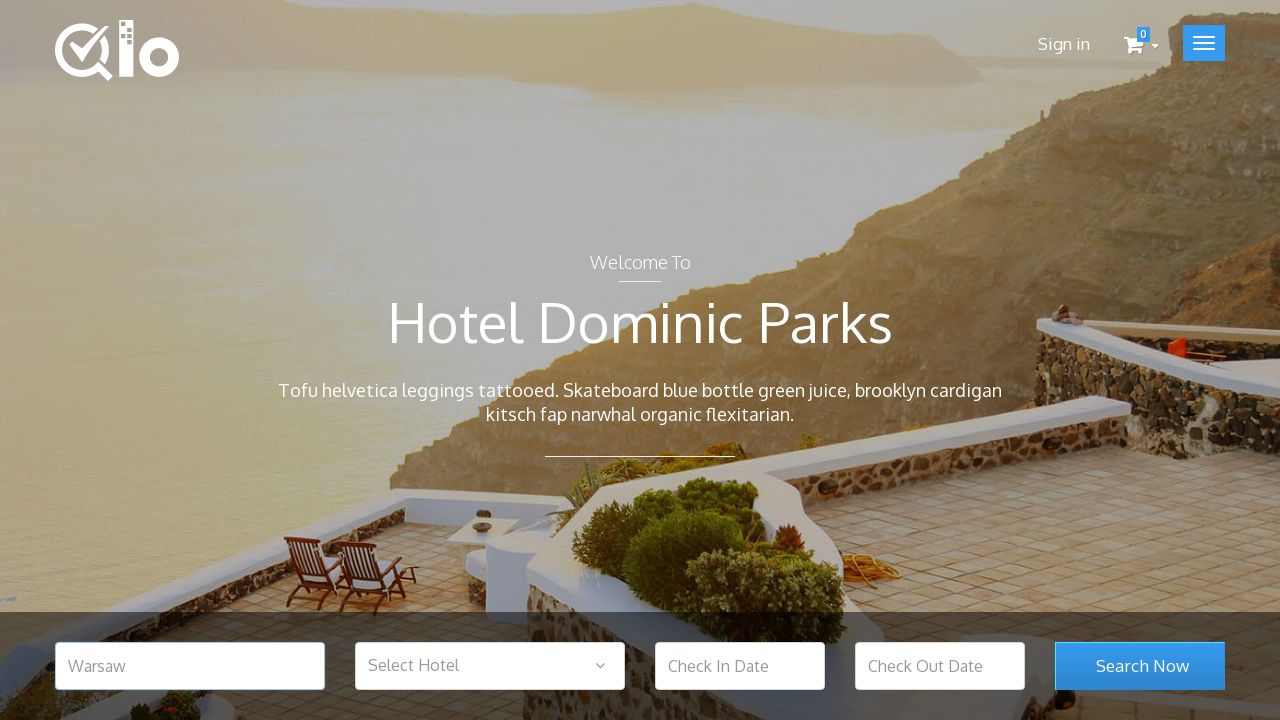

Filled newsletter email field with 'test@test.com' on #newsletter-input
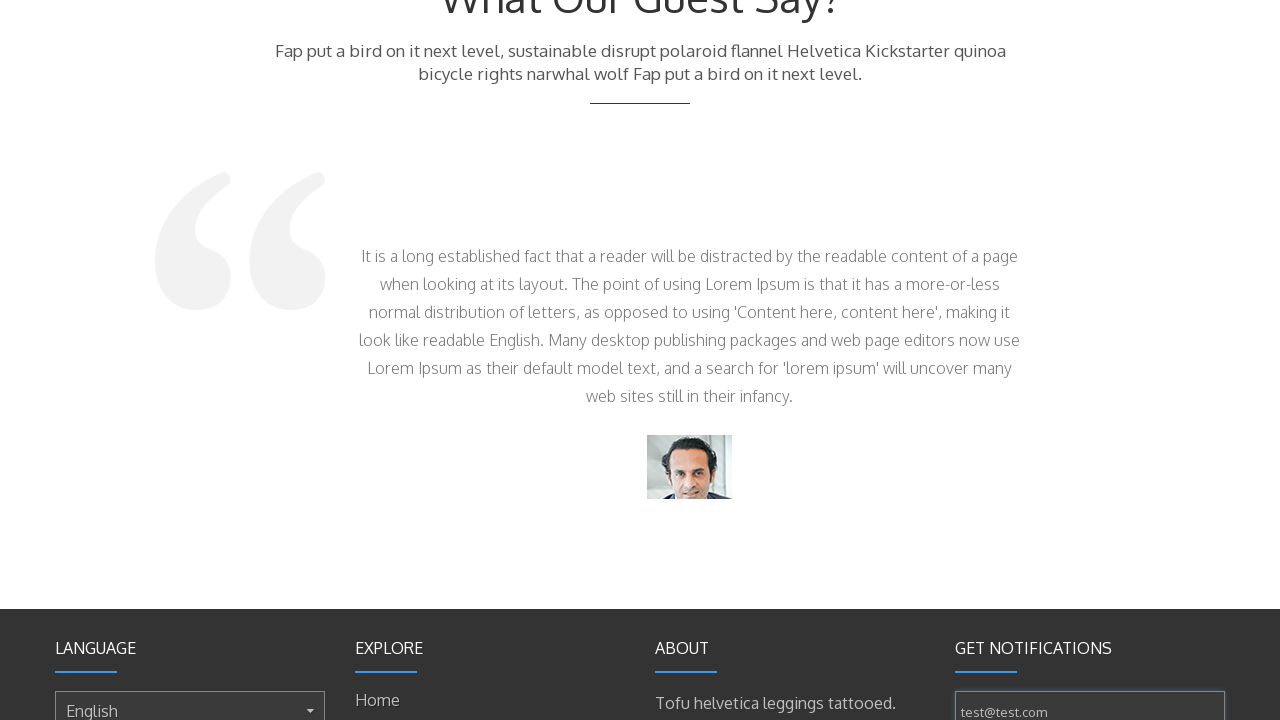

Clicked search room submit button to initiate hotel search at (1140, 361) on #search_room_submit
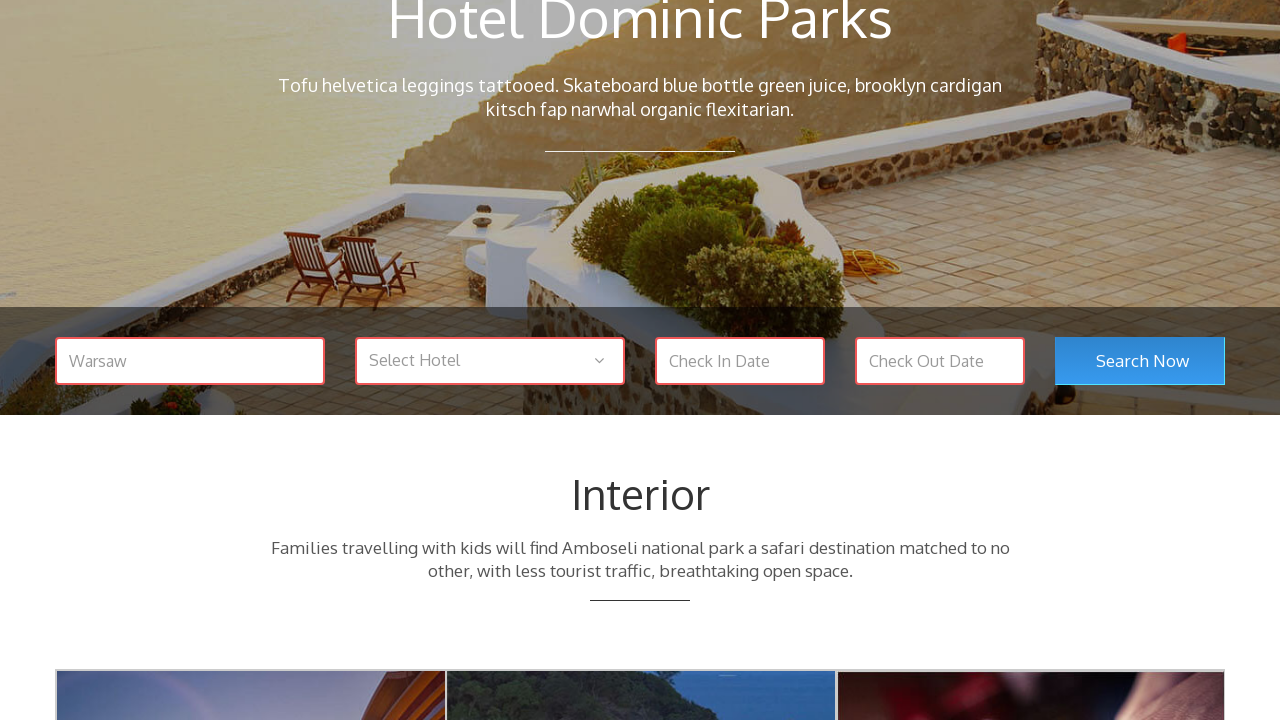

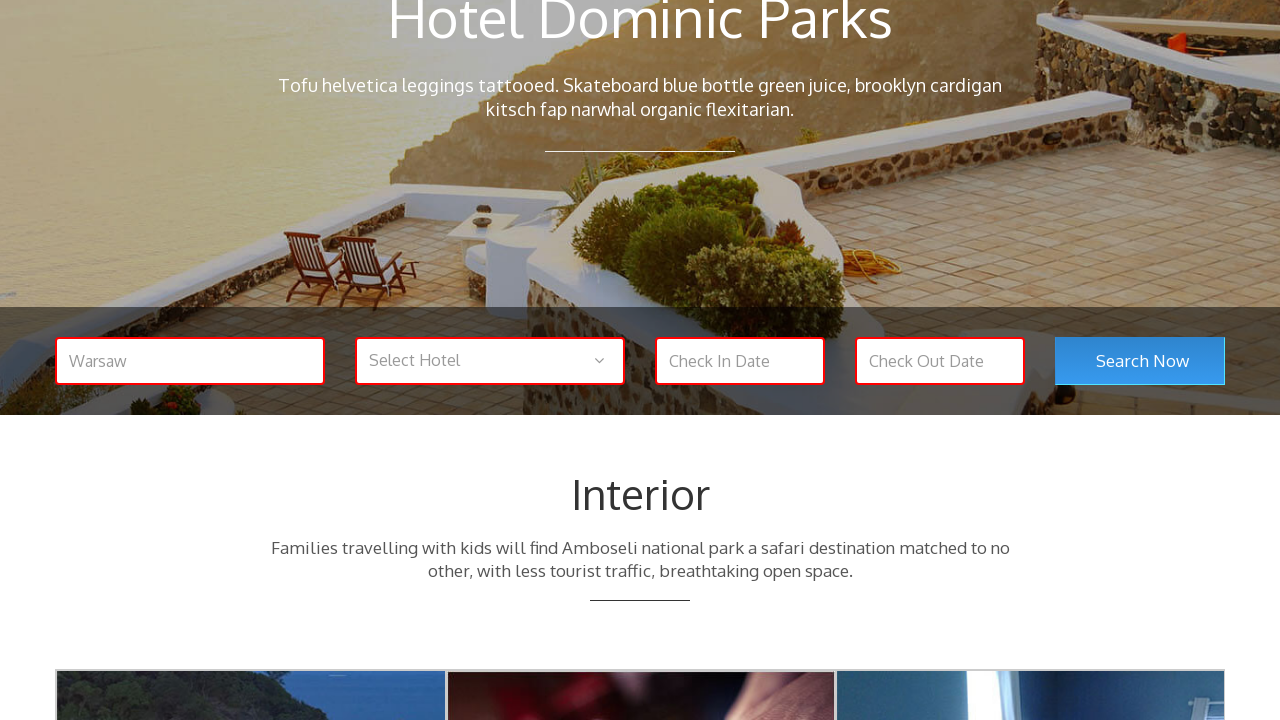